Tests adding a todo item to a sample todo application by entering "Selenium Test" in the input field and submitting it, then verifying the todo was added.

Starting URL: https://lambdatest.github.io/sample-todo-app/

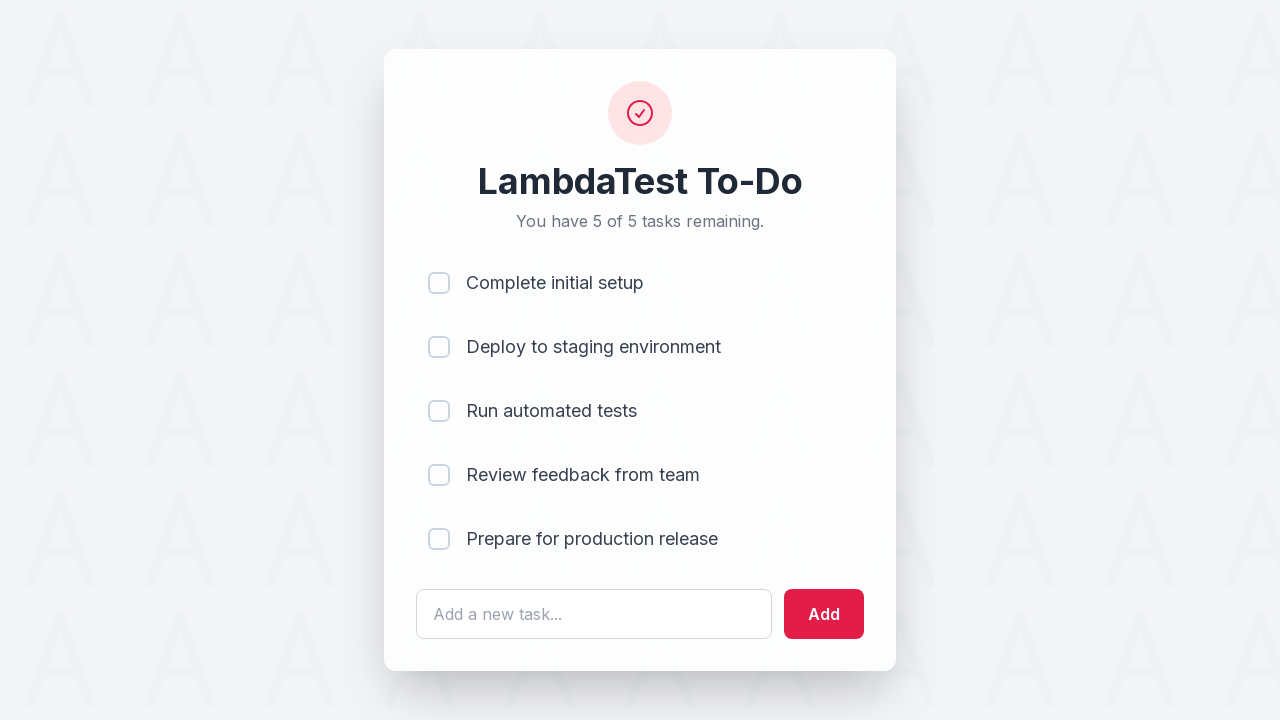

Filled todo input field with 'Selenium Test' on #sampletodotext
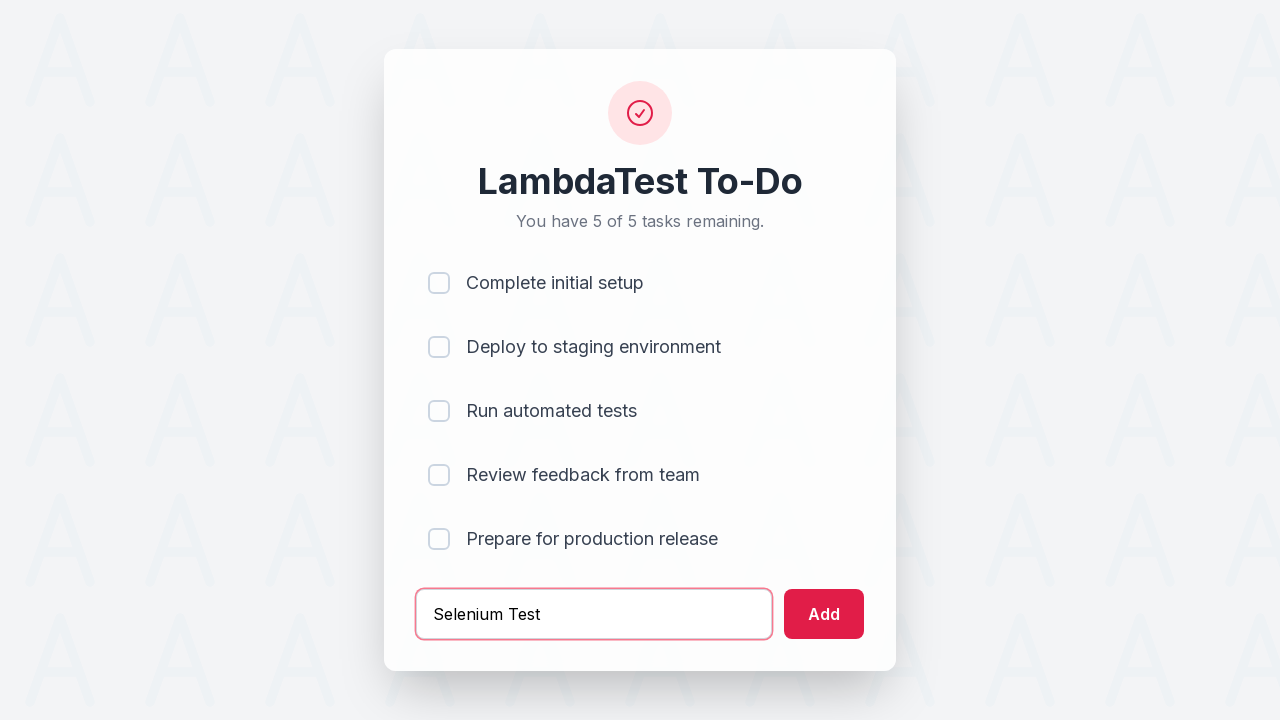

Pressed Enter to submit the todo item on #sampletodotext
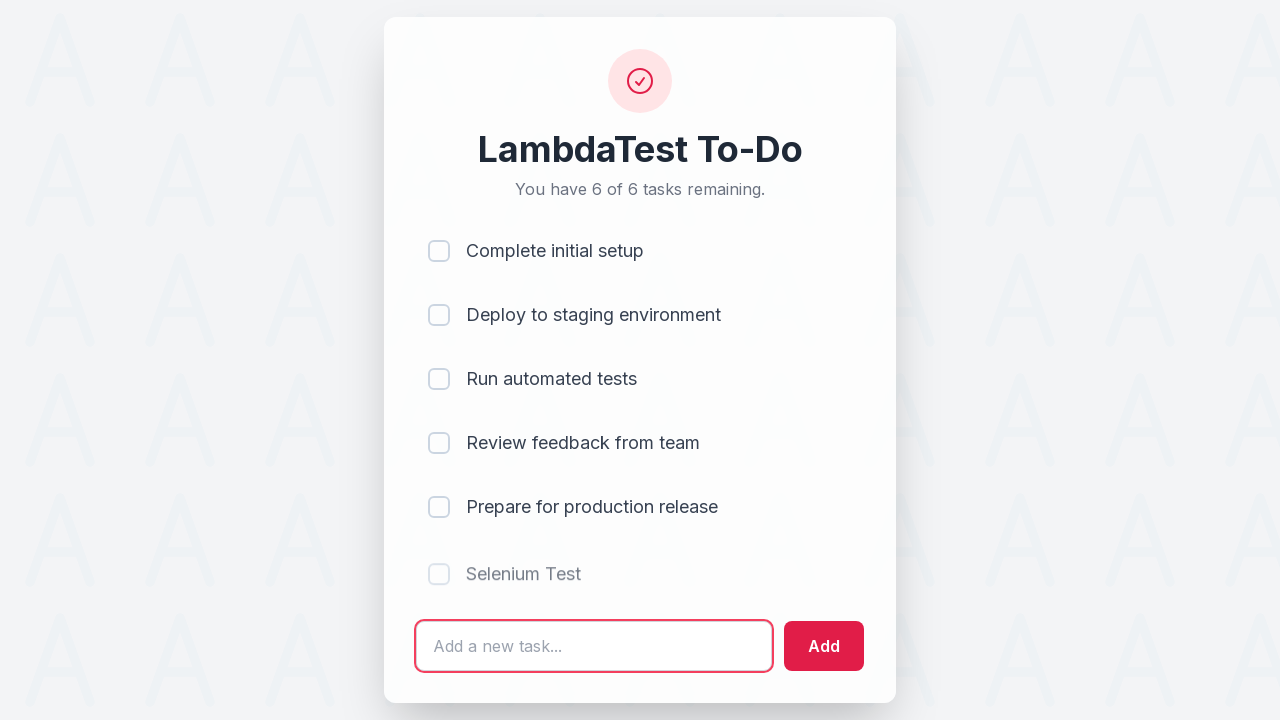

Verified todo item was added to the list
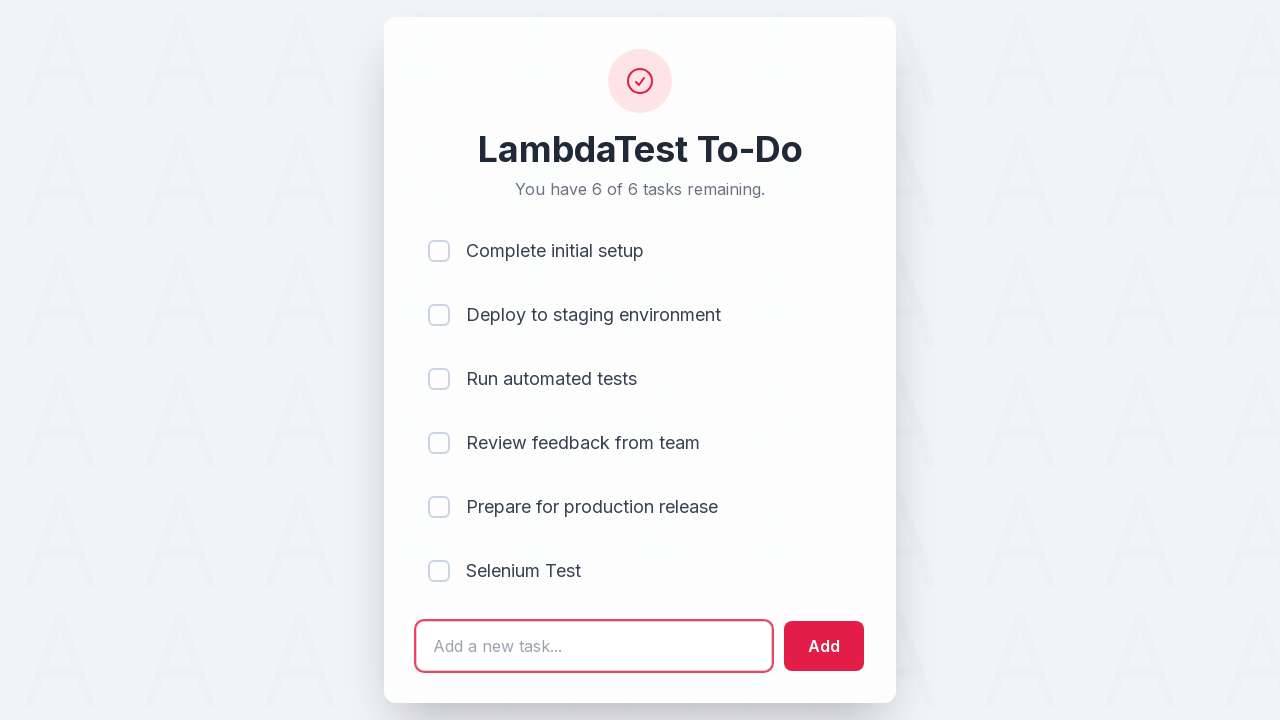

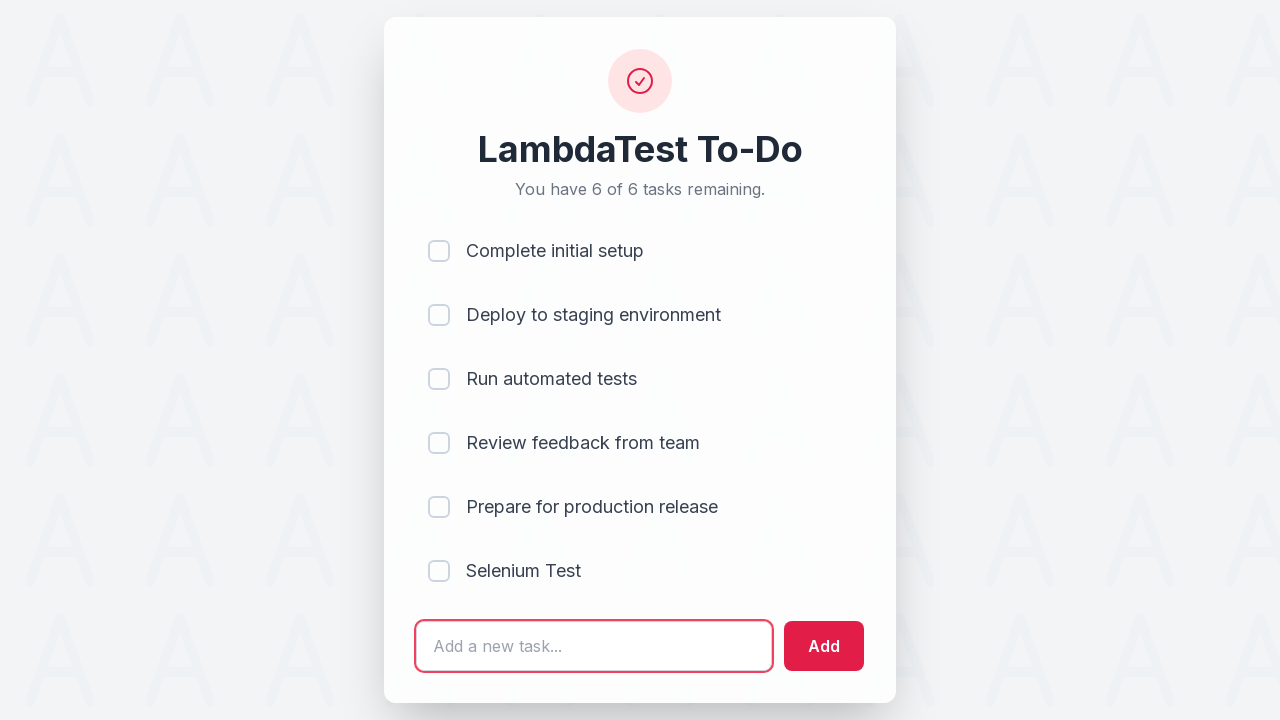